Tests that the text input field is cleared after adding a todo item

Starting URL: https://demo.playwright.dev/todomvc

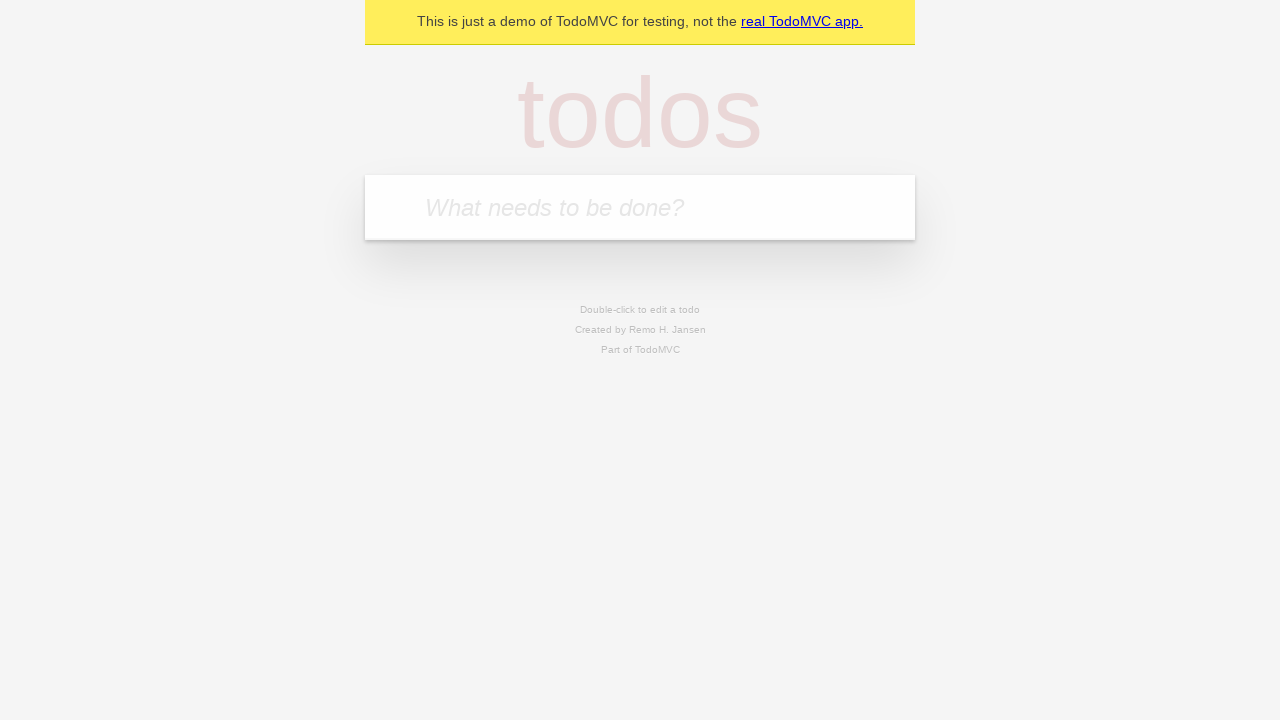

Filled new todo input field with 'buy some cheese' on .new-todo
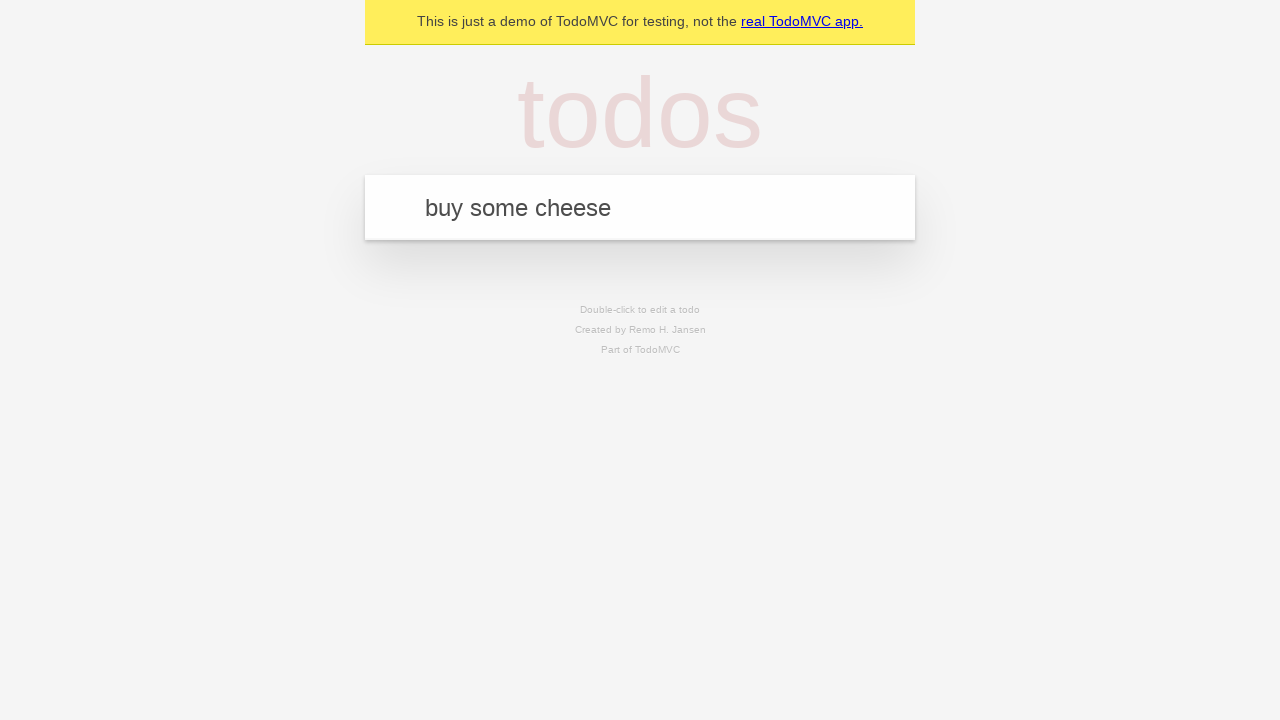

Pressed Enter to add todo item on .new-todo
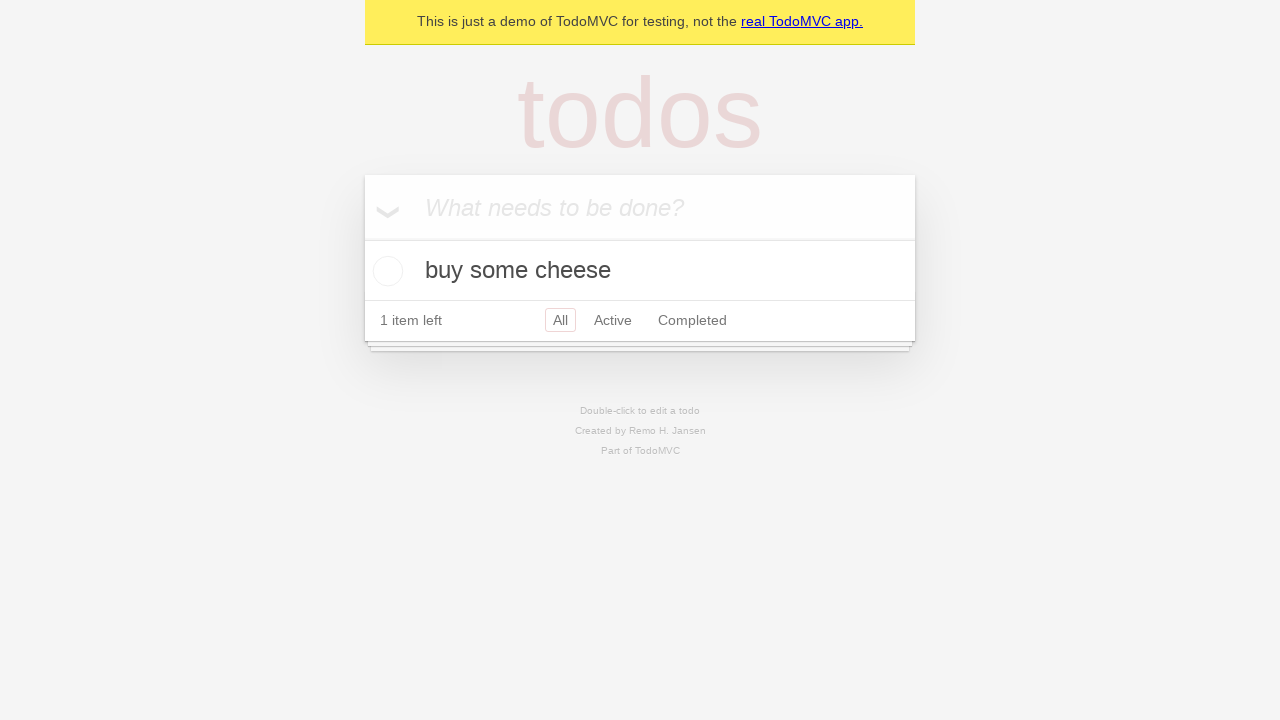

Todo item appeared in the list
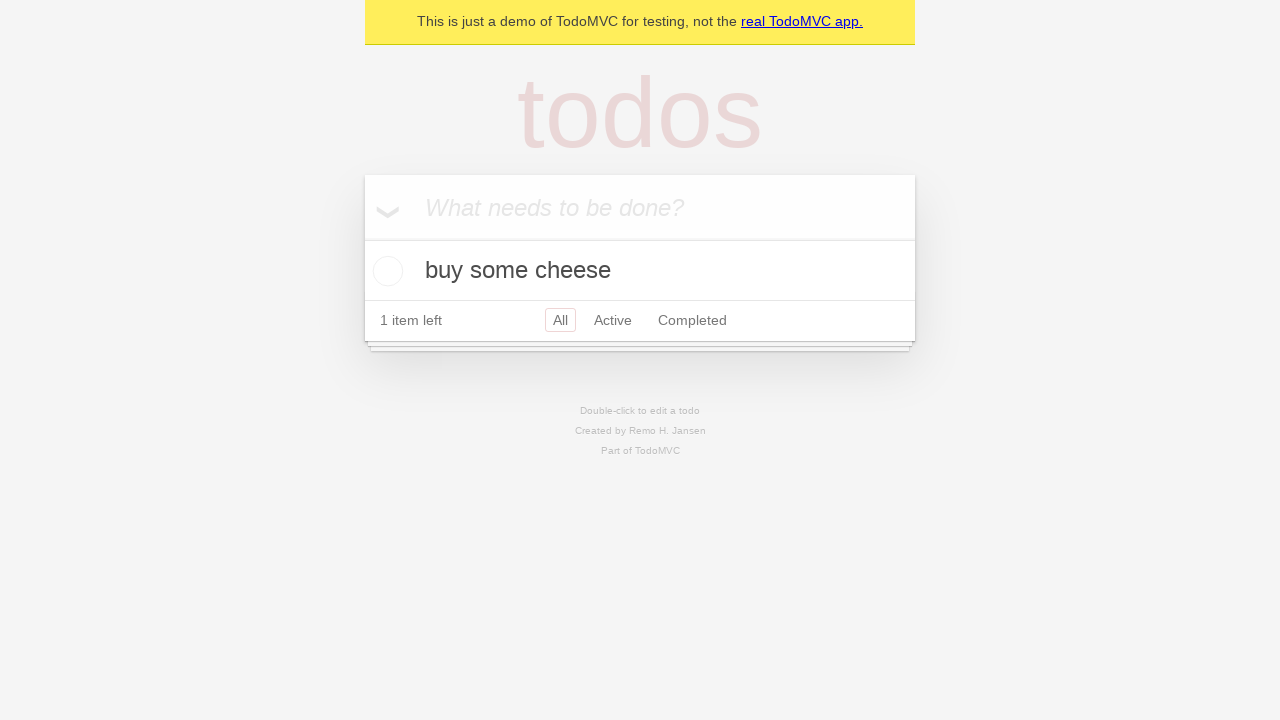

Verified that text input field is empty after adding todo item
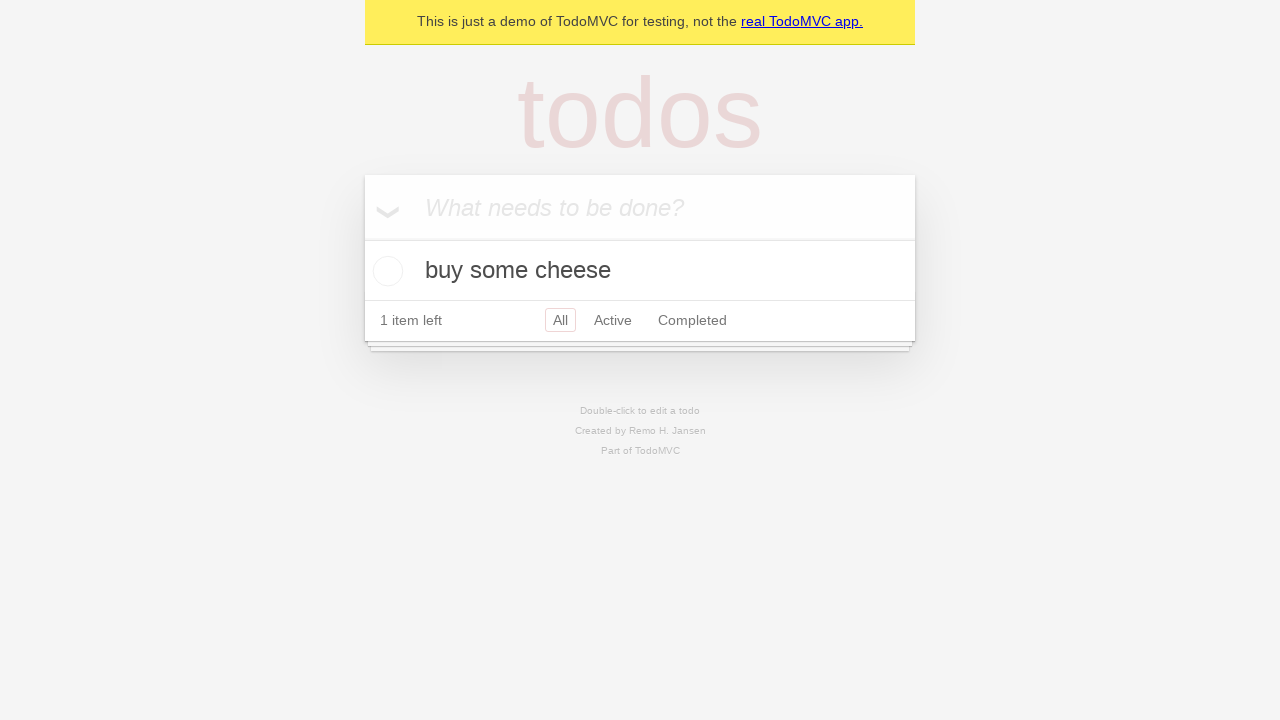

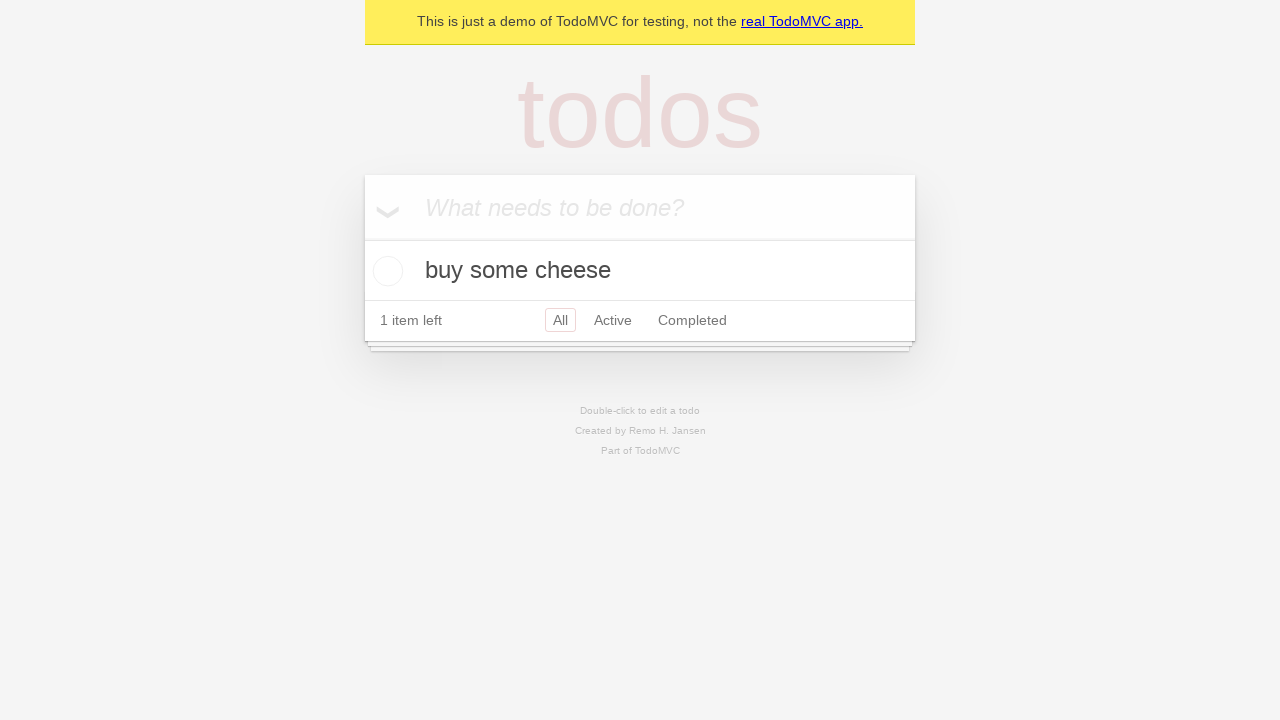